Tests AJAX content loading by clicking a button that triggers dynamic content change and waiting for delayed text to appear

Starting URL: https://v1.training-support.net/selenium/ajax

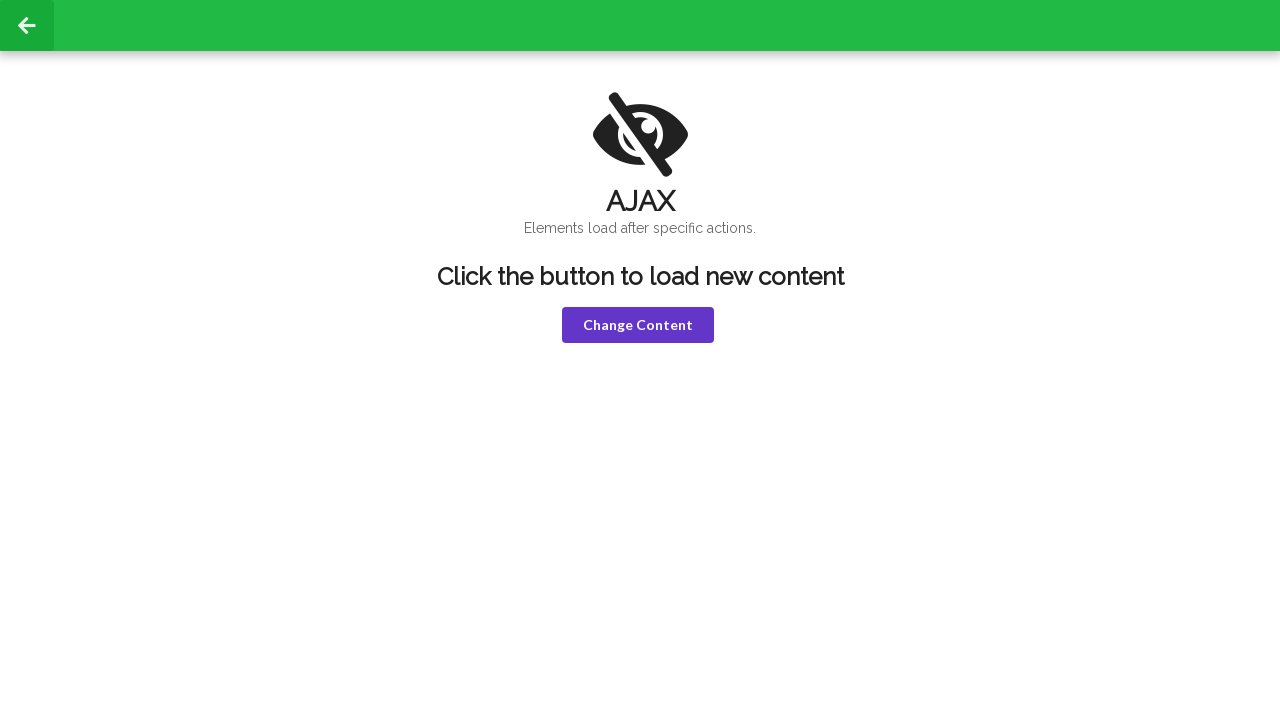

Clicked 'Change Content' button to trigger AJAX content load at (638, 325) on xpath=//button[contains(text(),'Change Content')]
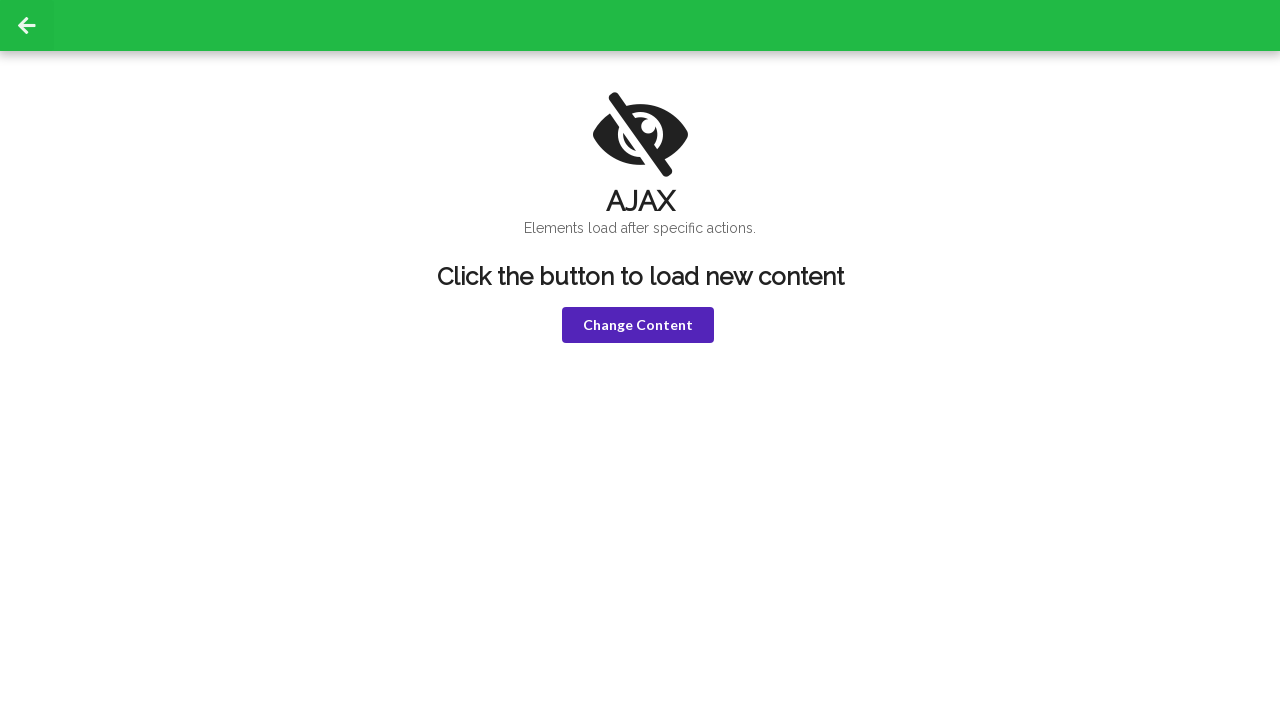

'HELLO!' heading appeared after AJAX load
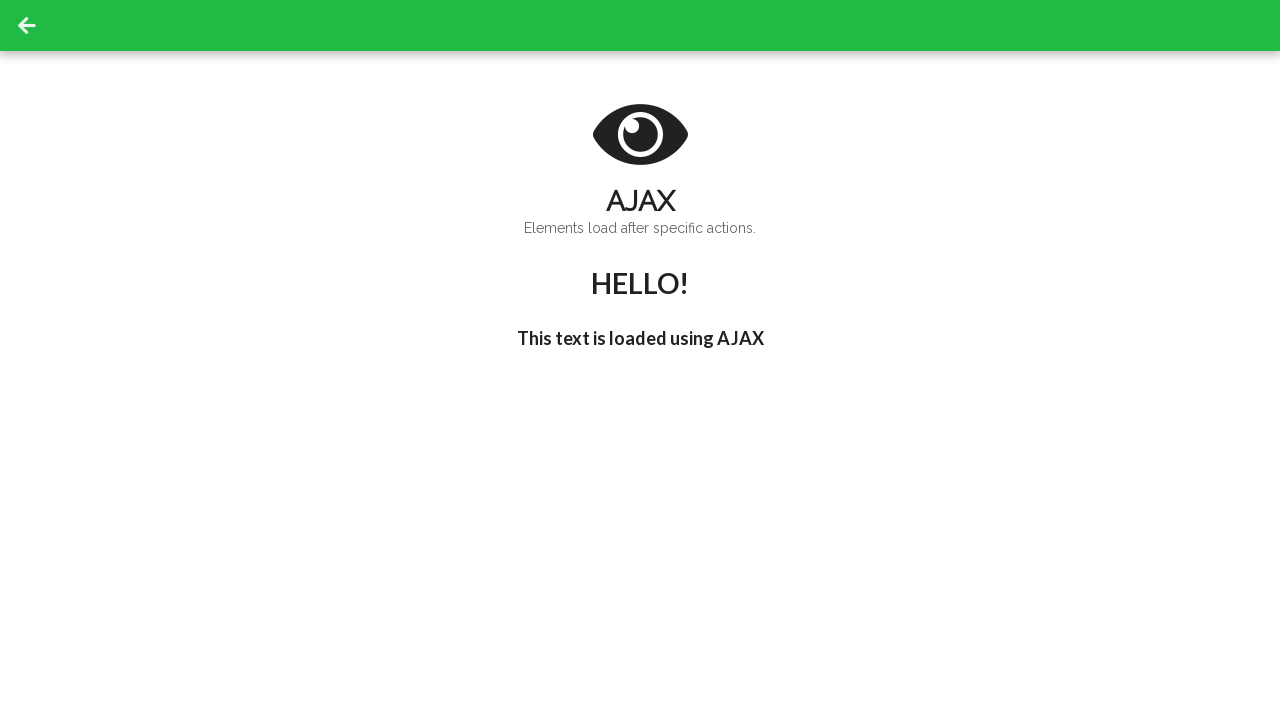

Delayed text "I'm late!" appeared in h3 element
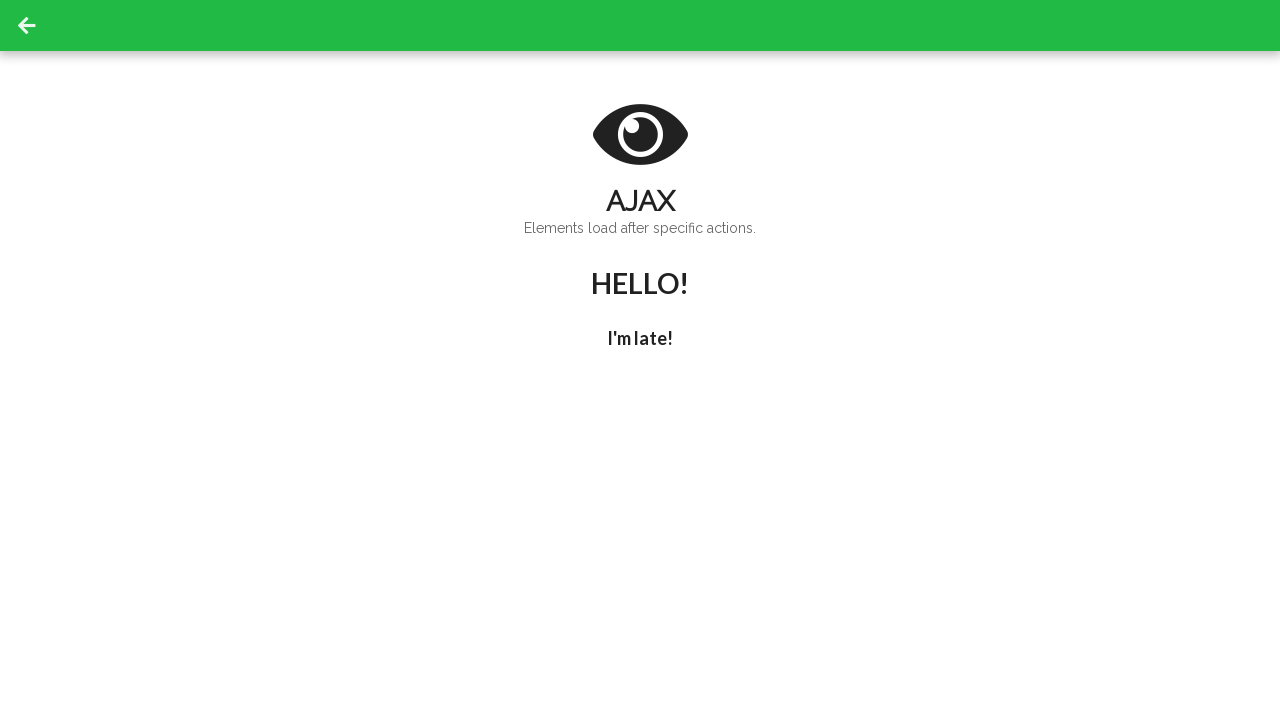

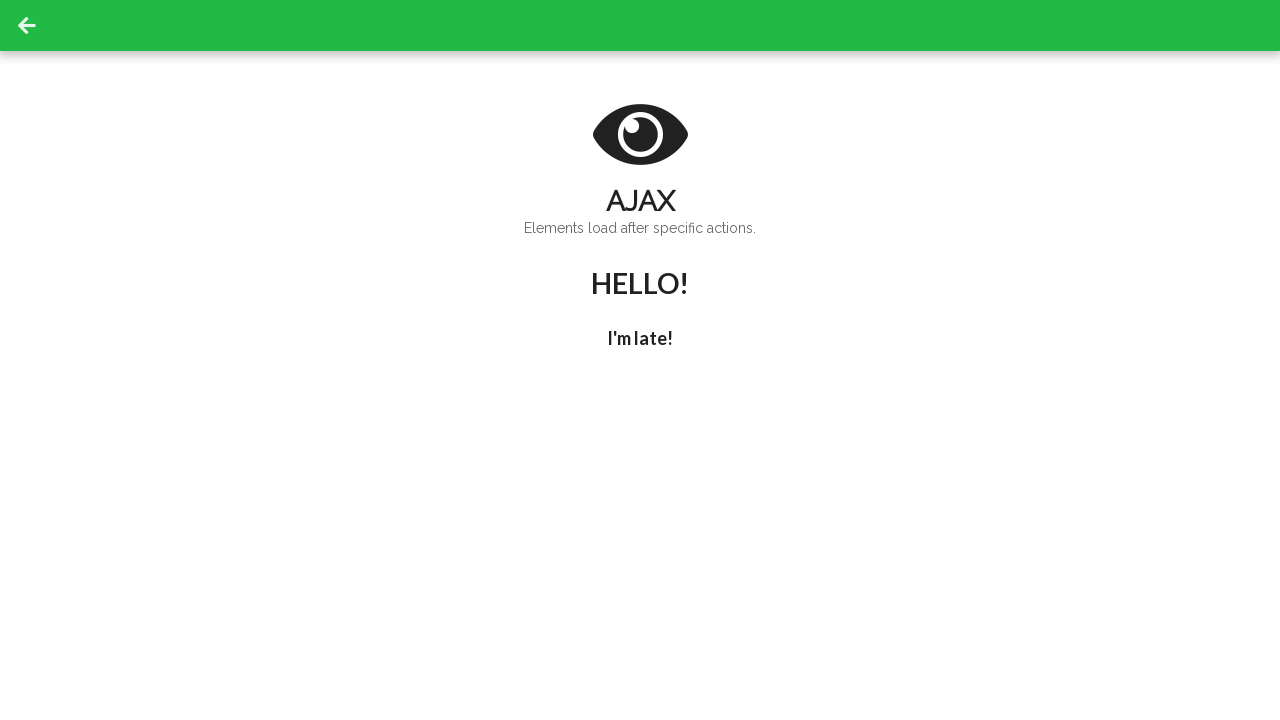